Tests clicking the "comments" link and verifies navigation to the "New Comments" page

Starting URL: https://news.ycombinator.com

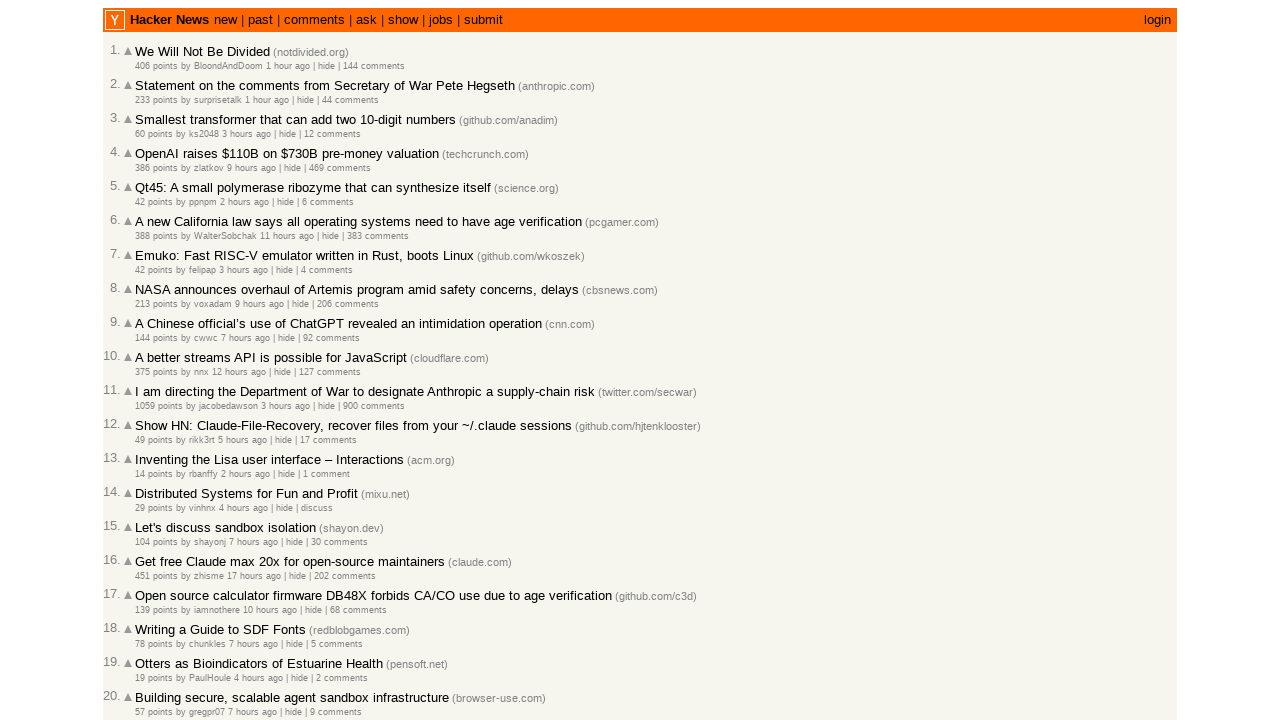

Clicked the 'comments' link at (314, 20) on a:has-text('comments')
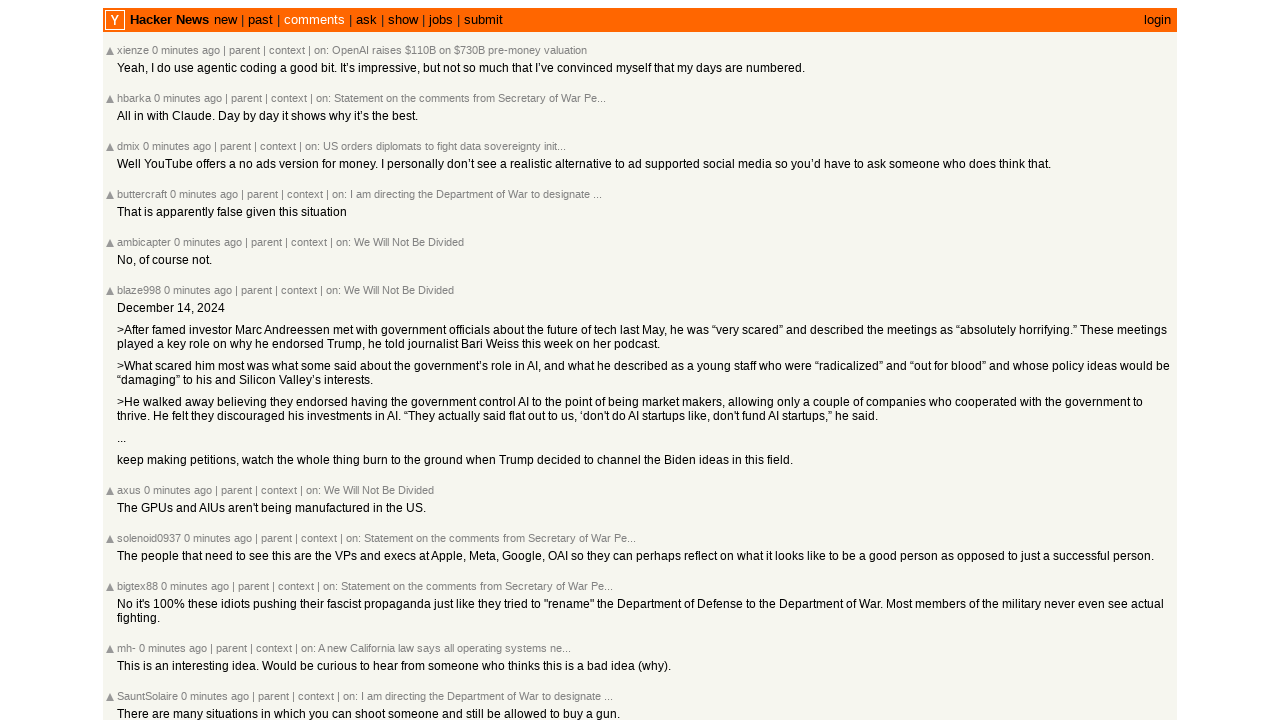

Waited for page to load (domcontentloaded state)
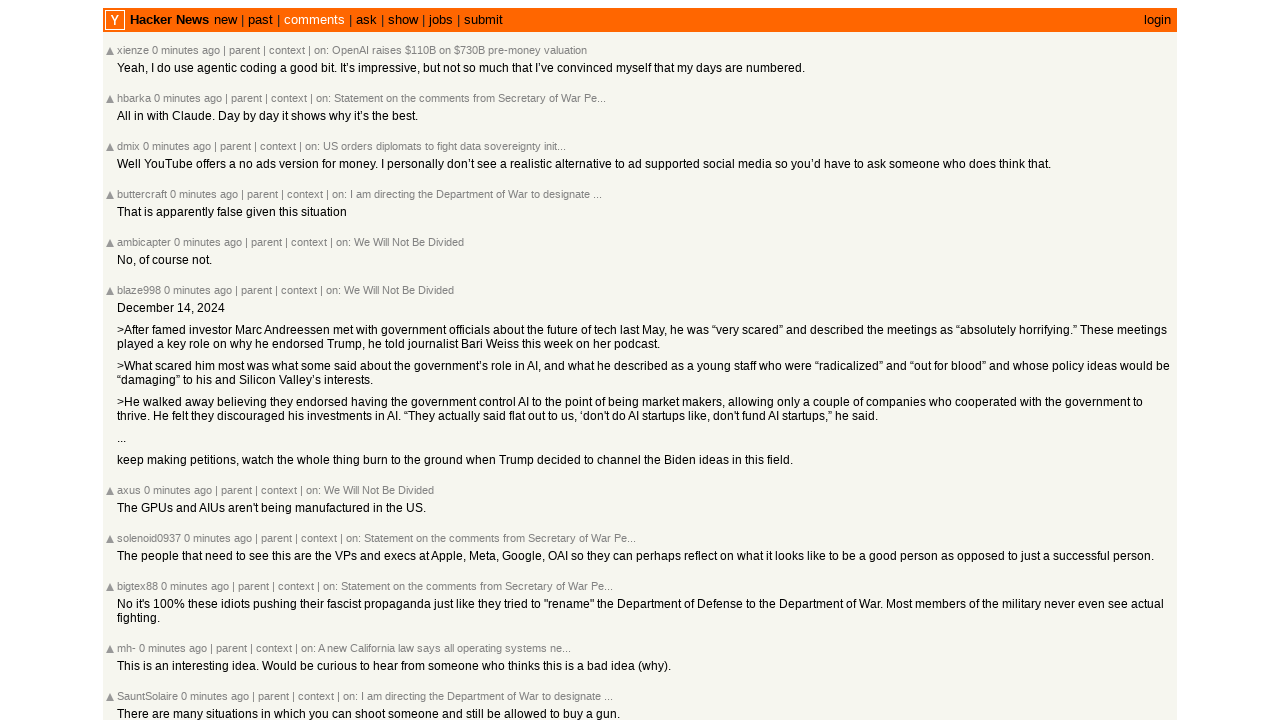

Verified 'New Comments' is in page title
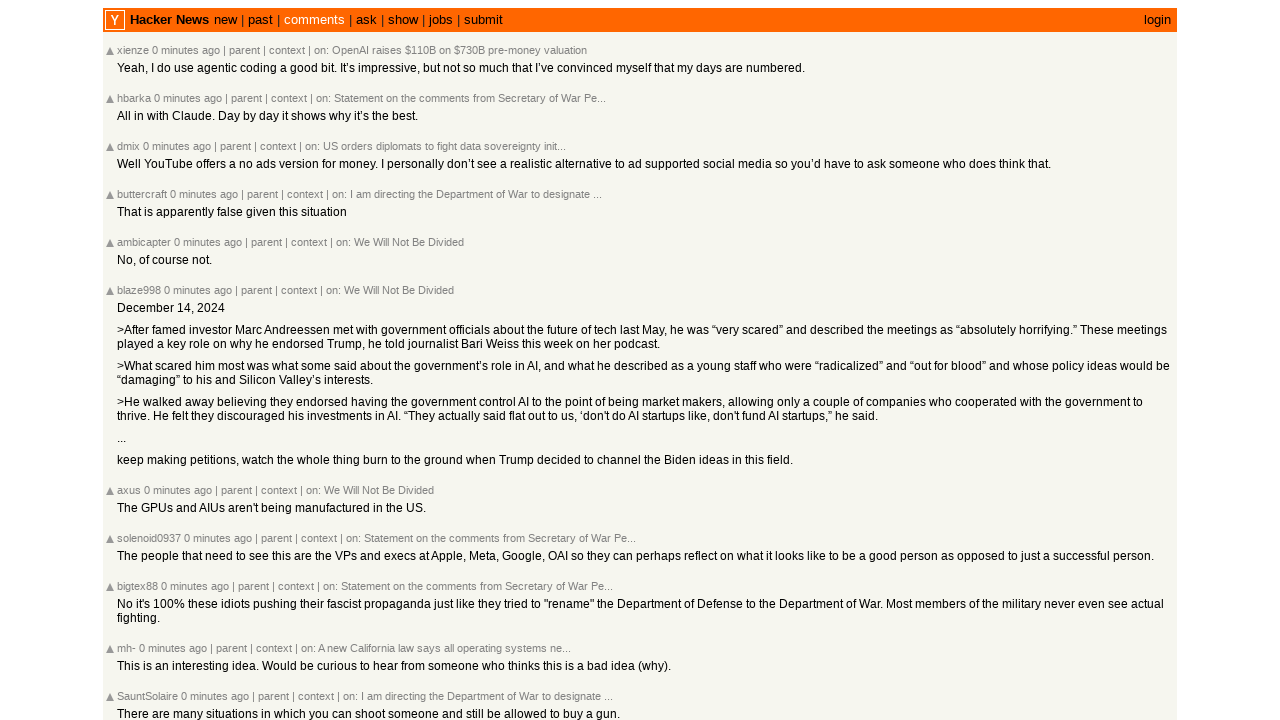

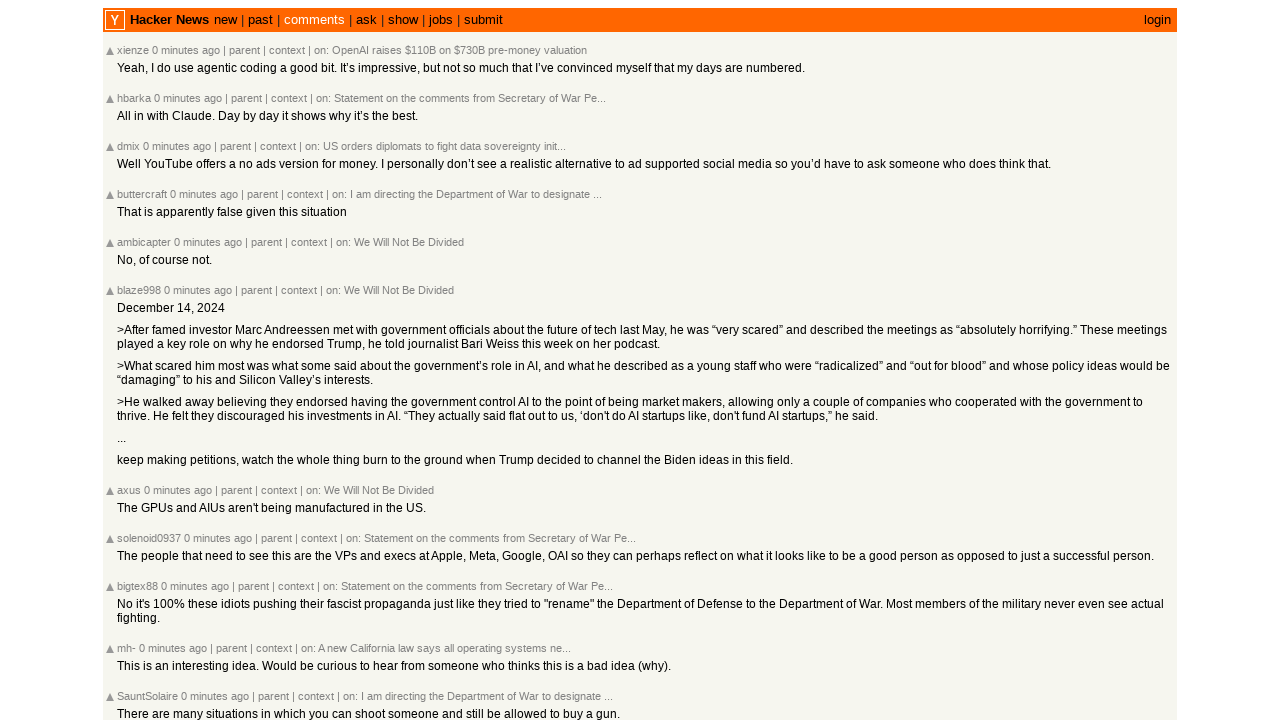